Opens the Rahul Shetty Academy Automation Practice page and verifies the page loads by checking the title.

Starting URL: https://www.rahulshettyacademy.com/AutomationPractice/

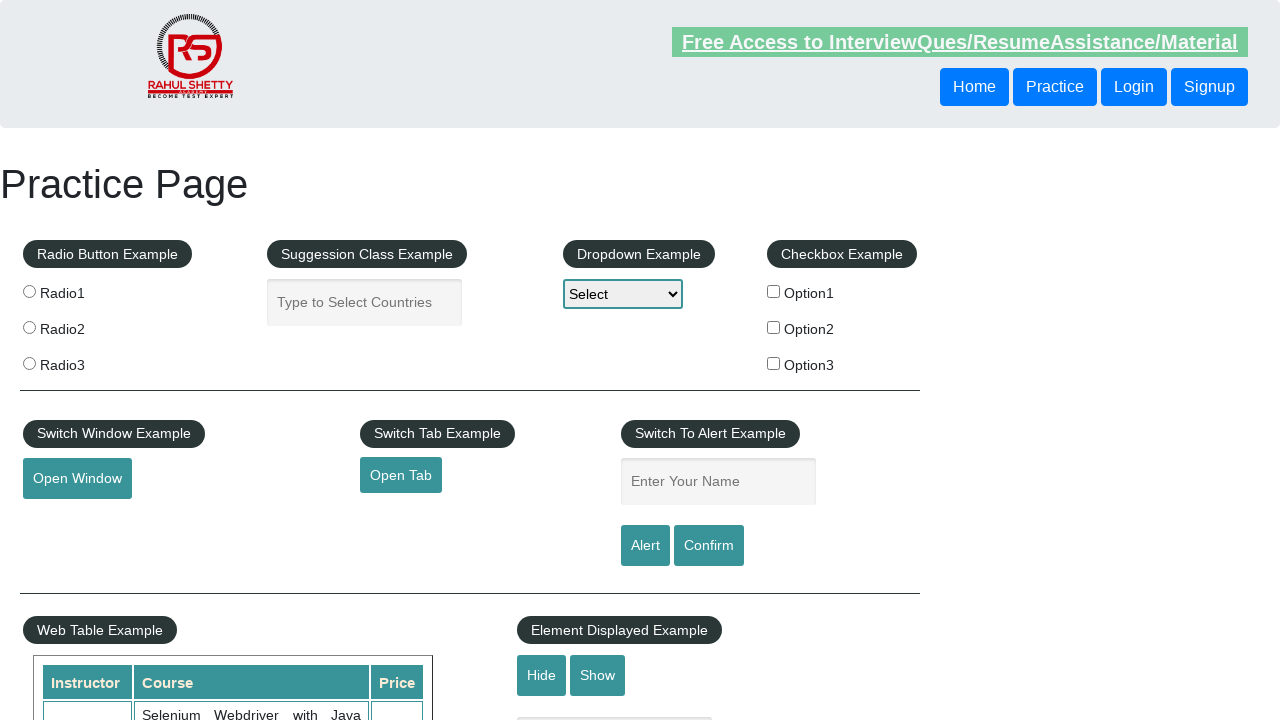

Page loaded with domcontentloaded state
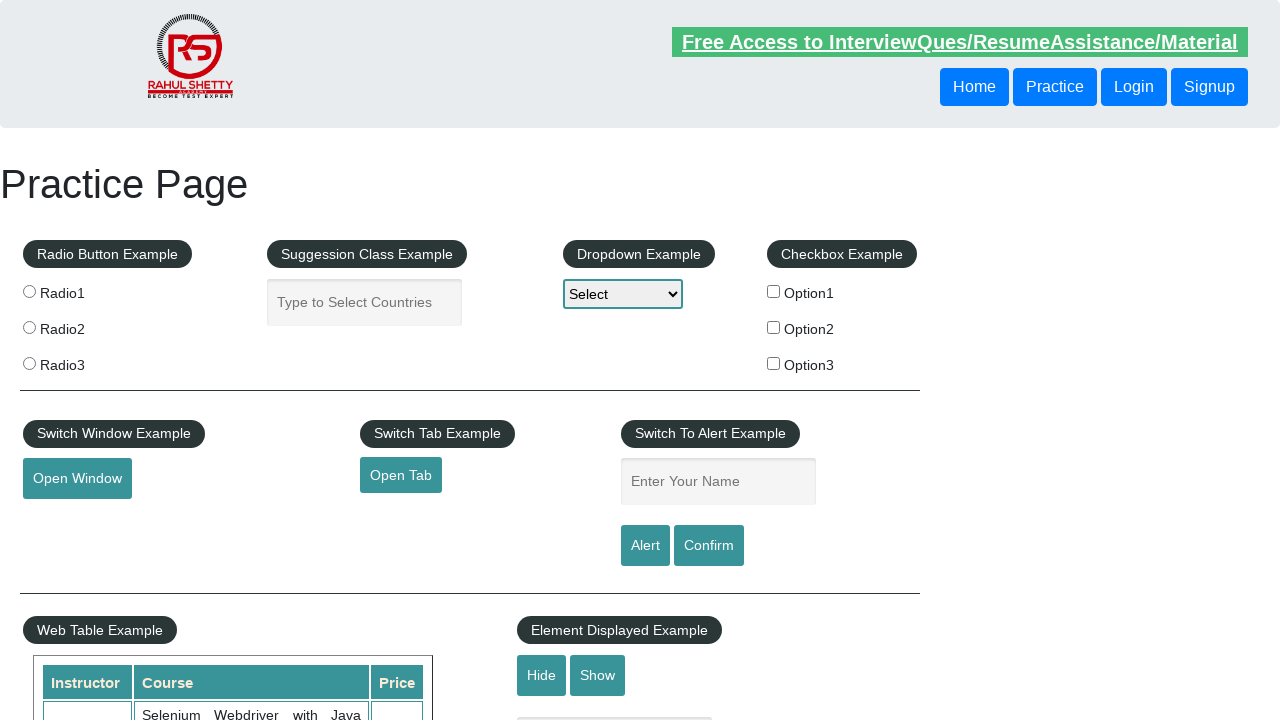

Retrieved page title: Practice Page
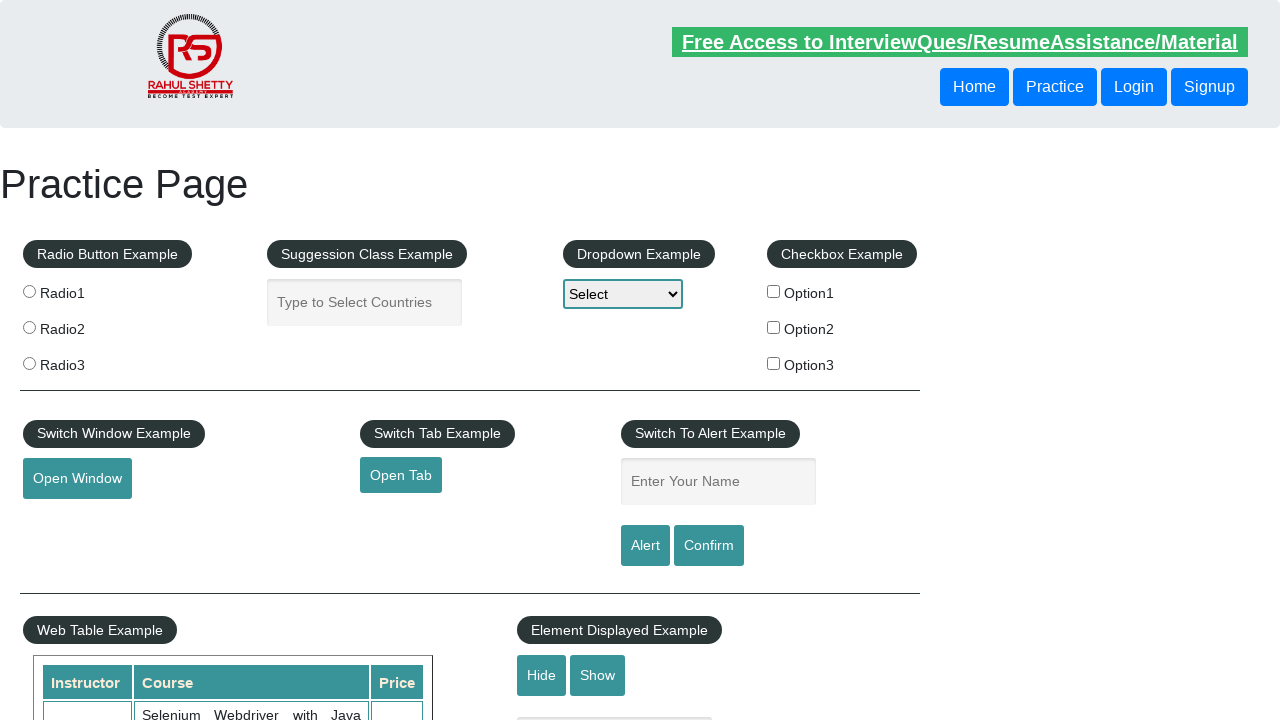

Printed title to console: Practice Page
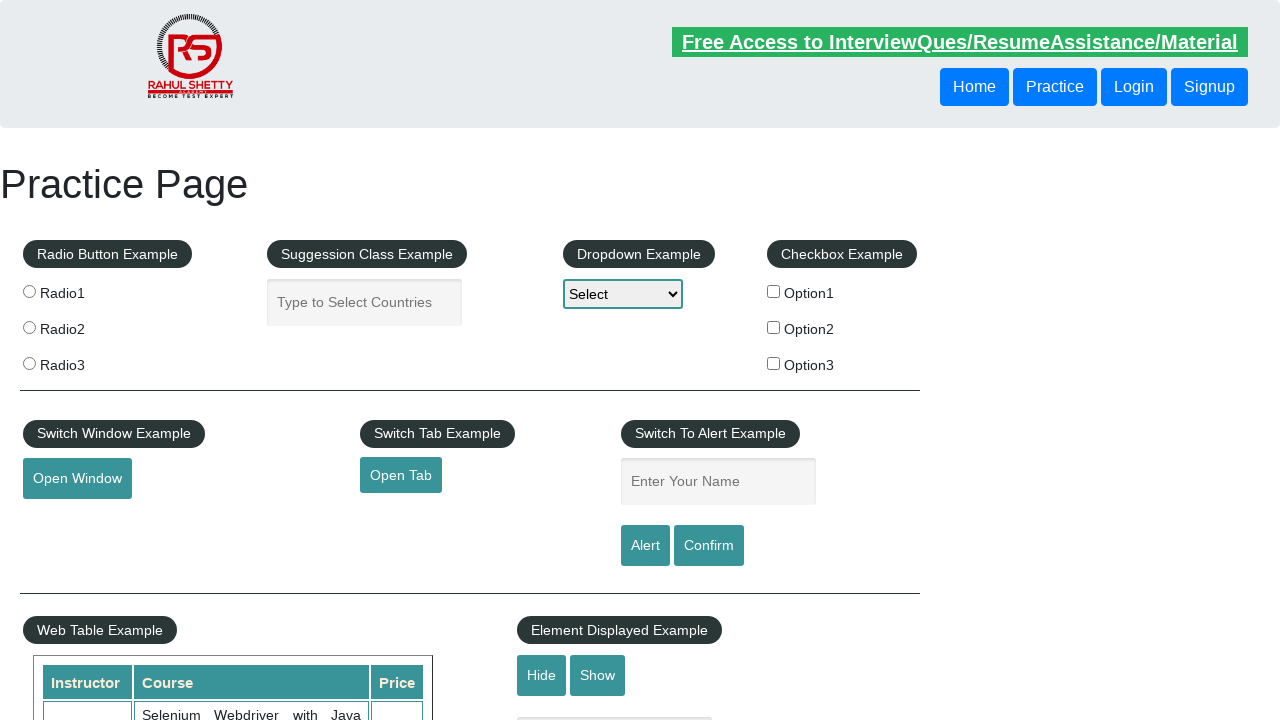

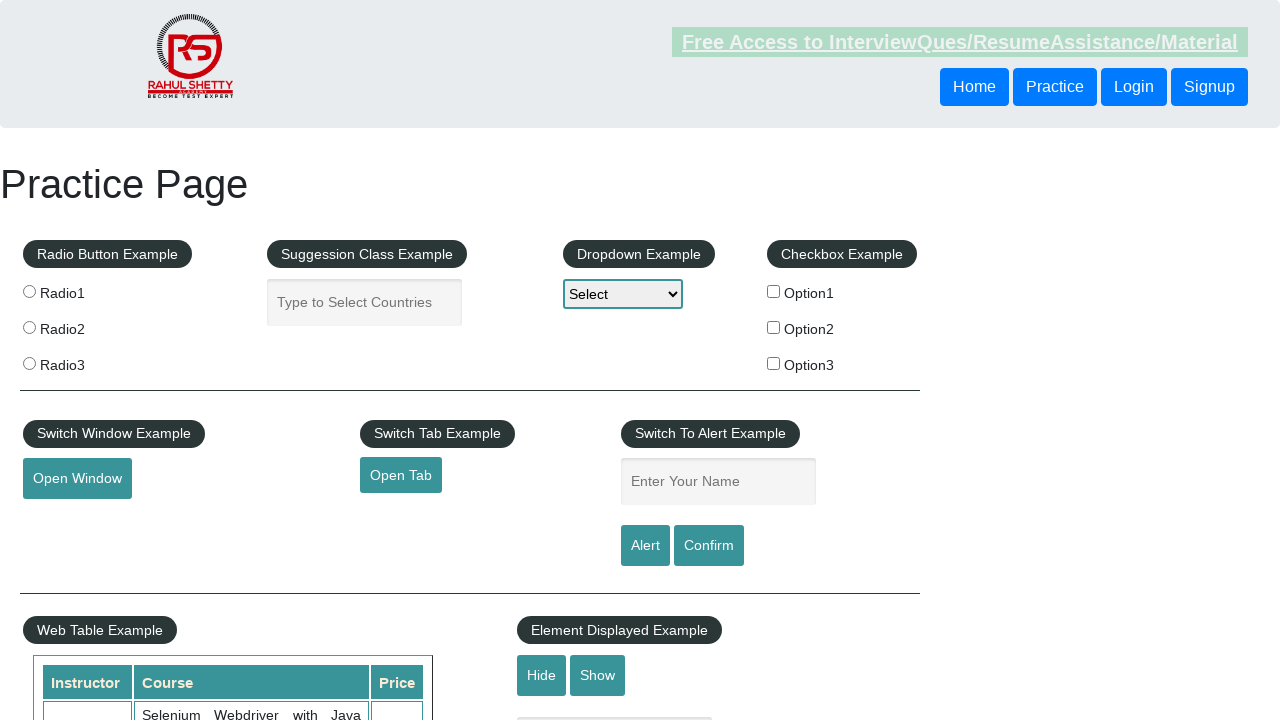